Tests handling multiple browser tabs by clicking a button that opens new tabs and switching to a tab with a specific title

Starting URL: https://www.hyrtutorials.com/p/window-handles-practice.html

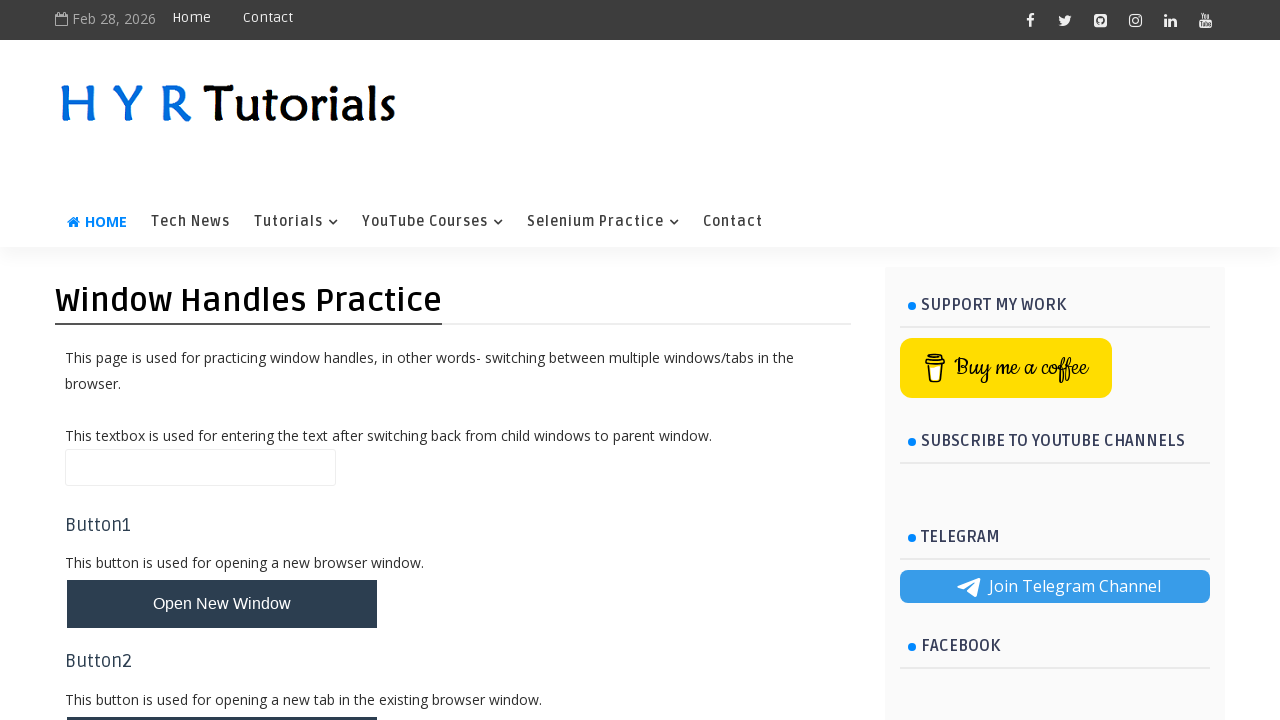

Clicked button to open new tabs at (222, 499) on #newTabsBtn
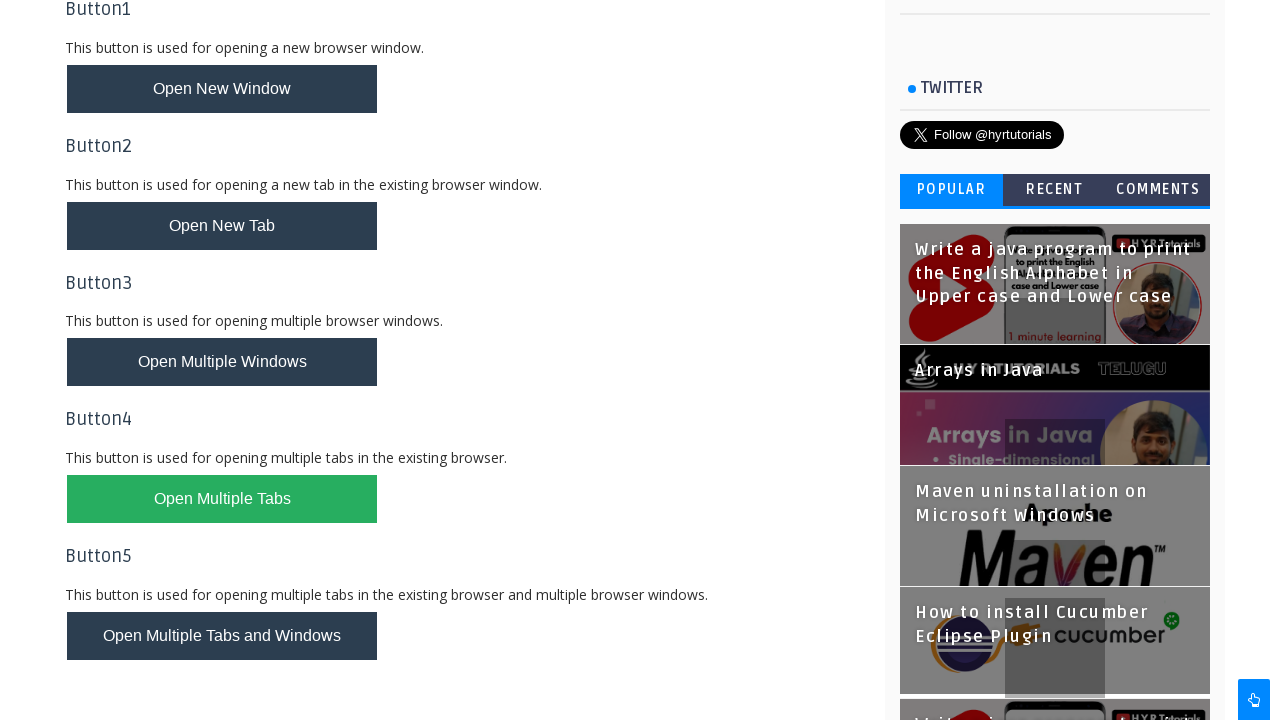

Clicked button and waited for new page to open at (222, 499) on #newTabsBtn
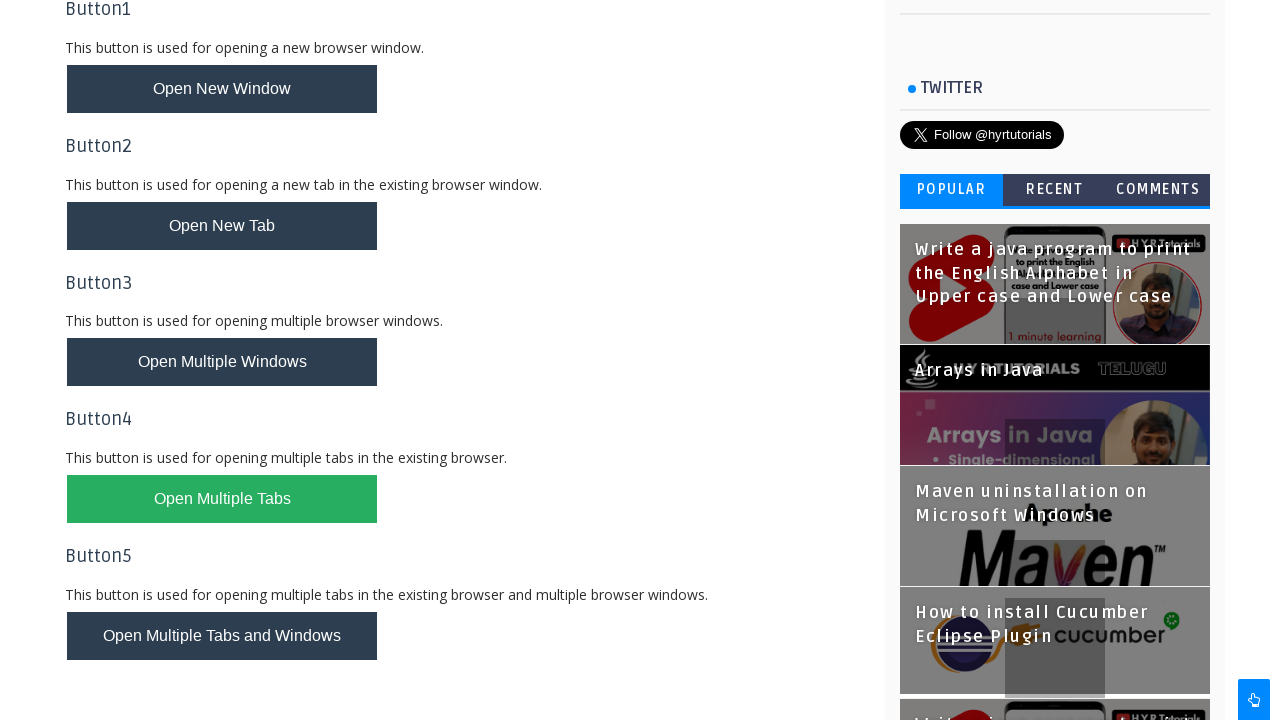

Captured new page/tab object
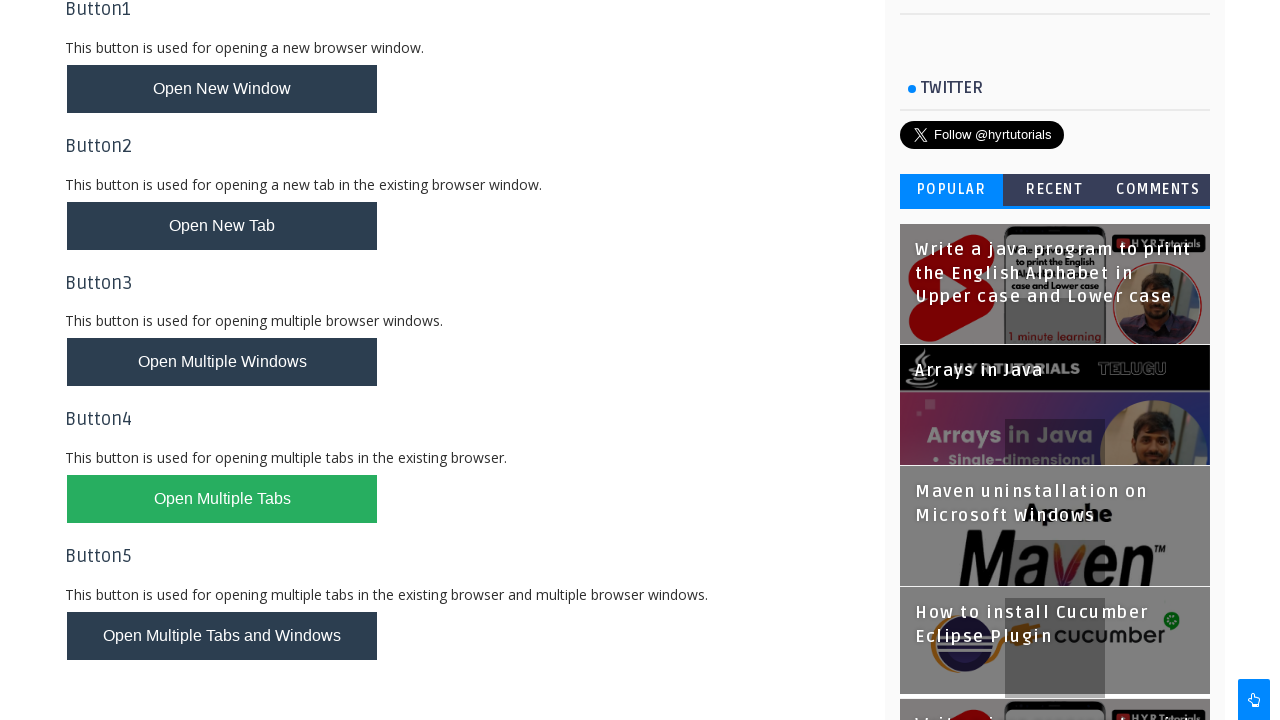

New page loaded successfully
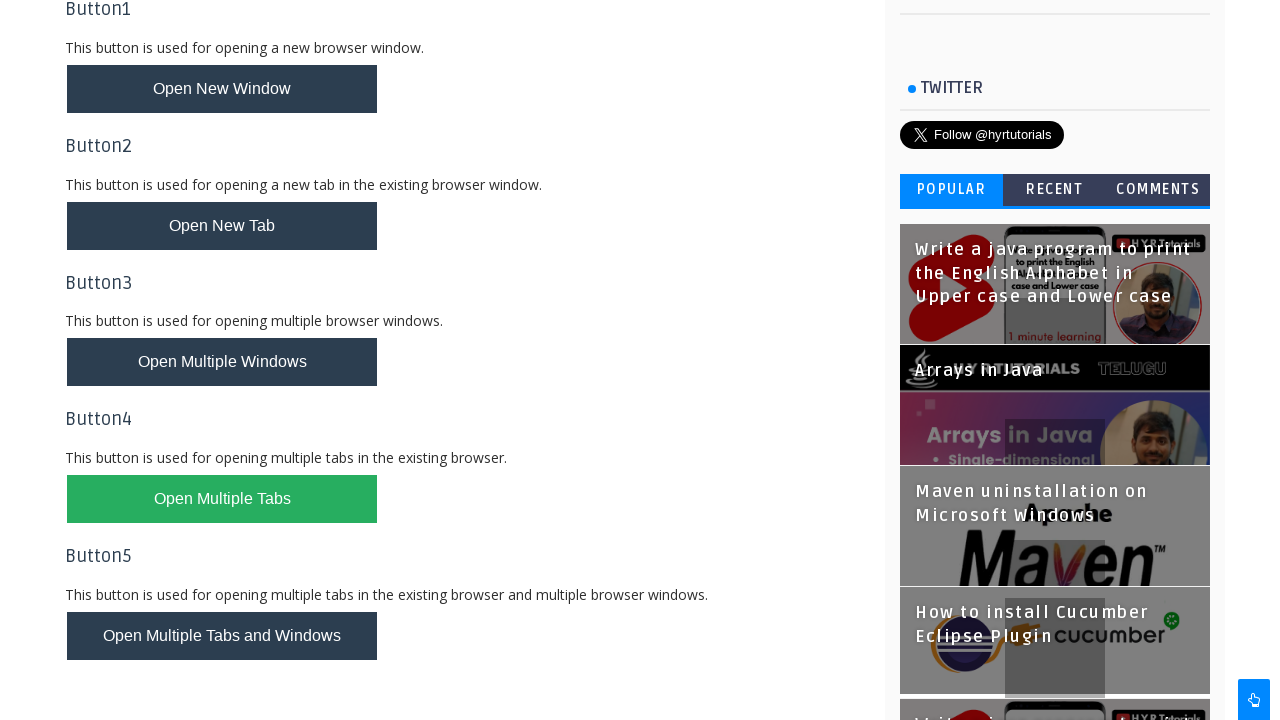

Retrieved all open pages in browser context
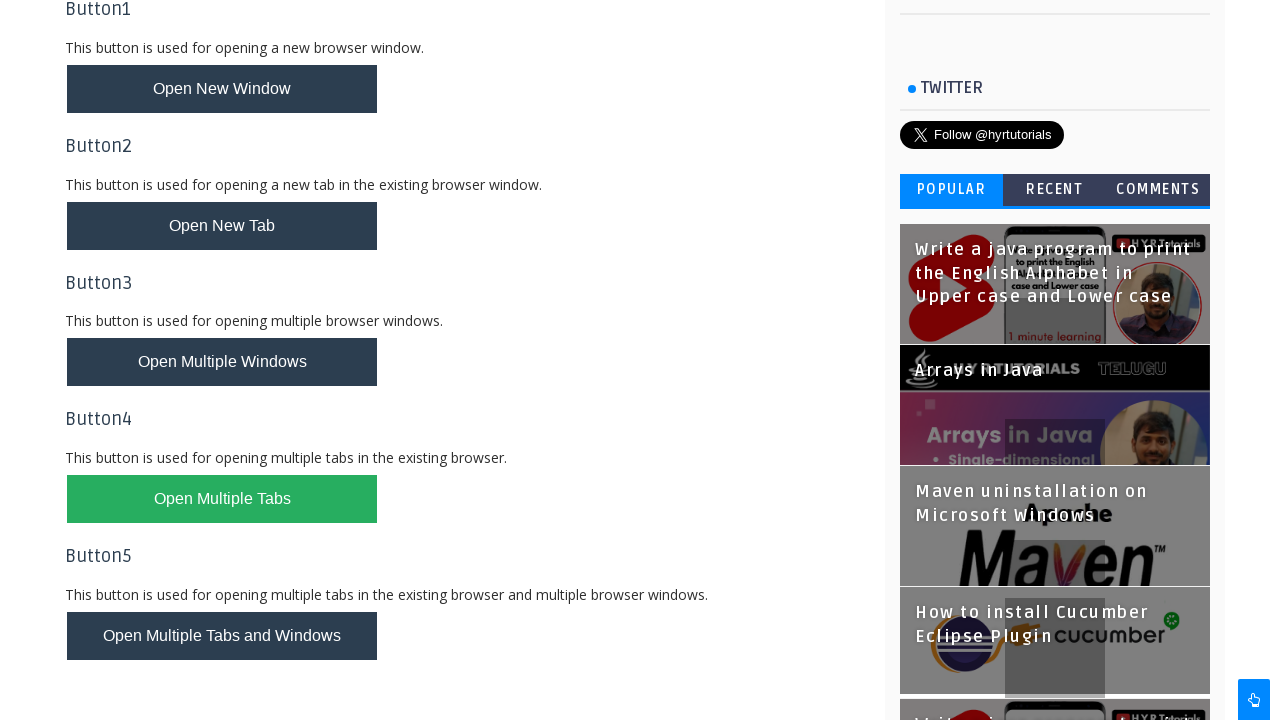

Found and switched to tab with title containing 'Basic Controls'
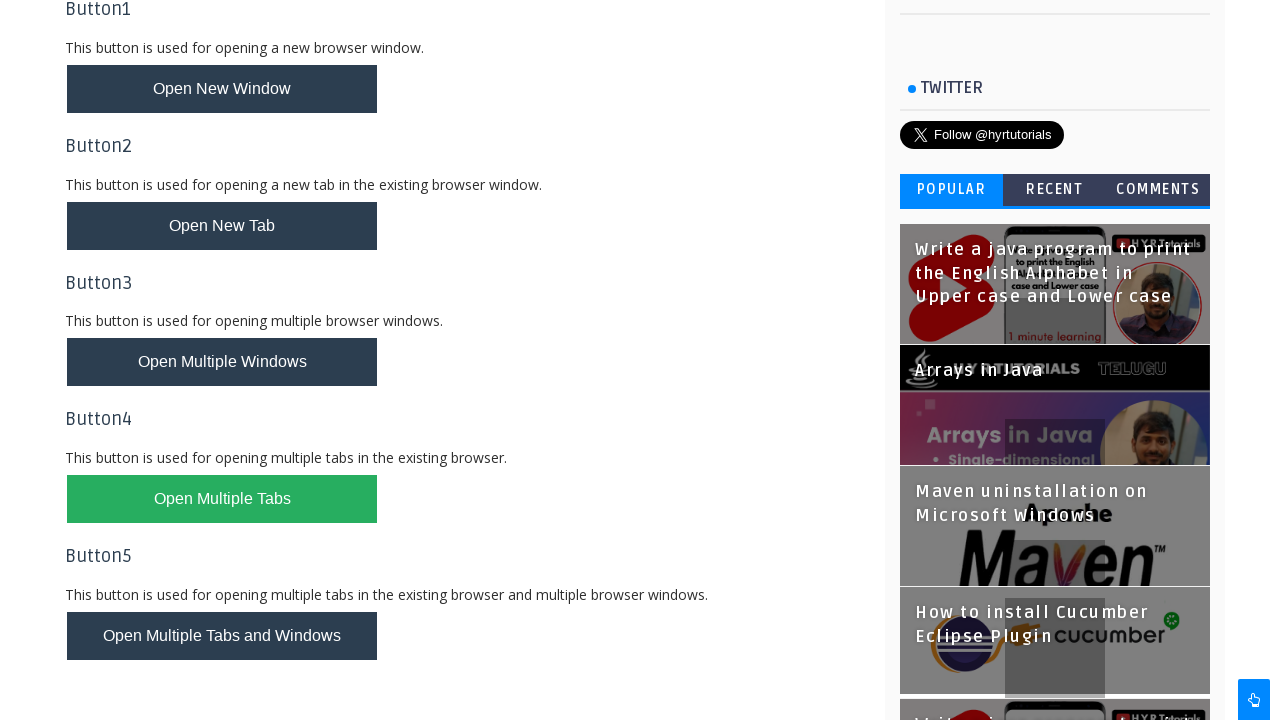

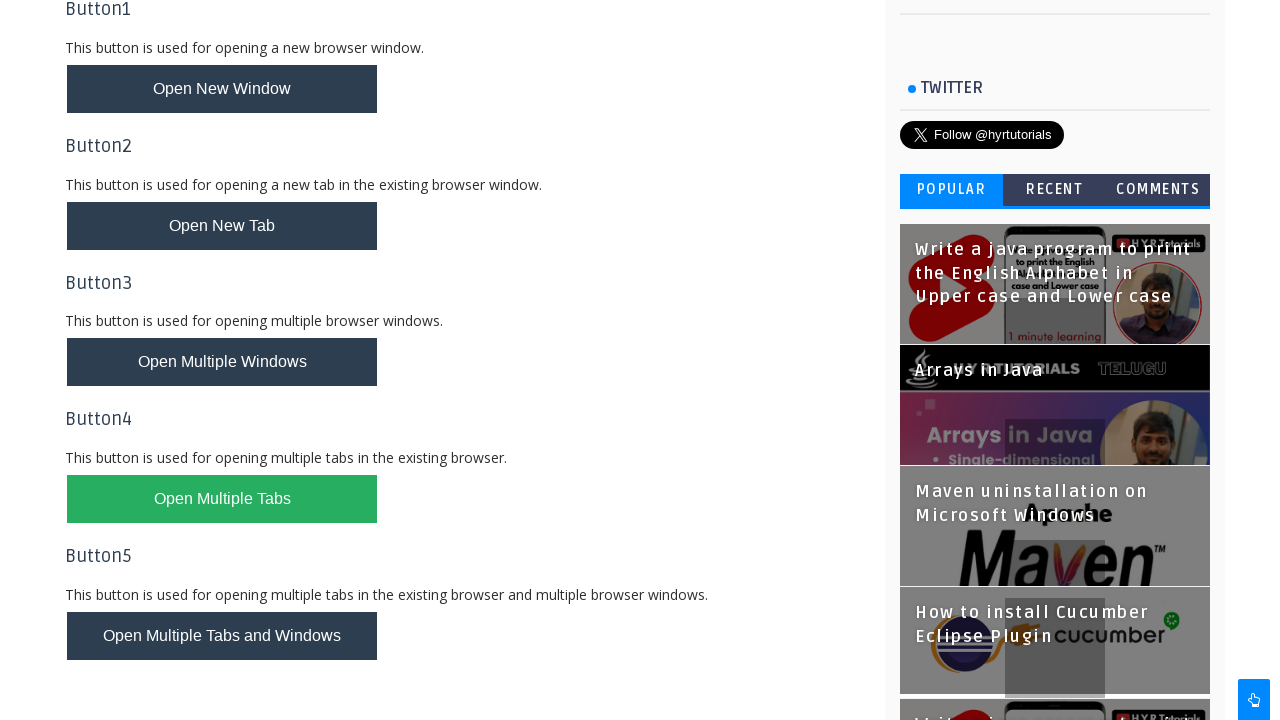